Joins a live streaming session as a student by entering a student name, clicking OK, and then using keyboard navigation (Tab and Enter) to interact with media permission dialogs or UI elements.

Starting URL: https://live.monetanalytics.com/stu_proc/student.html#

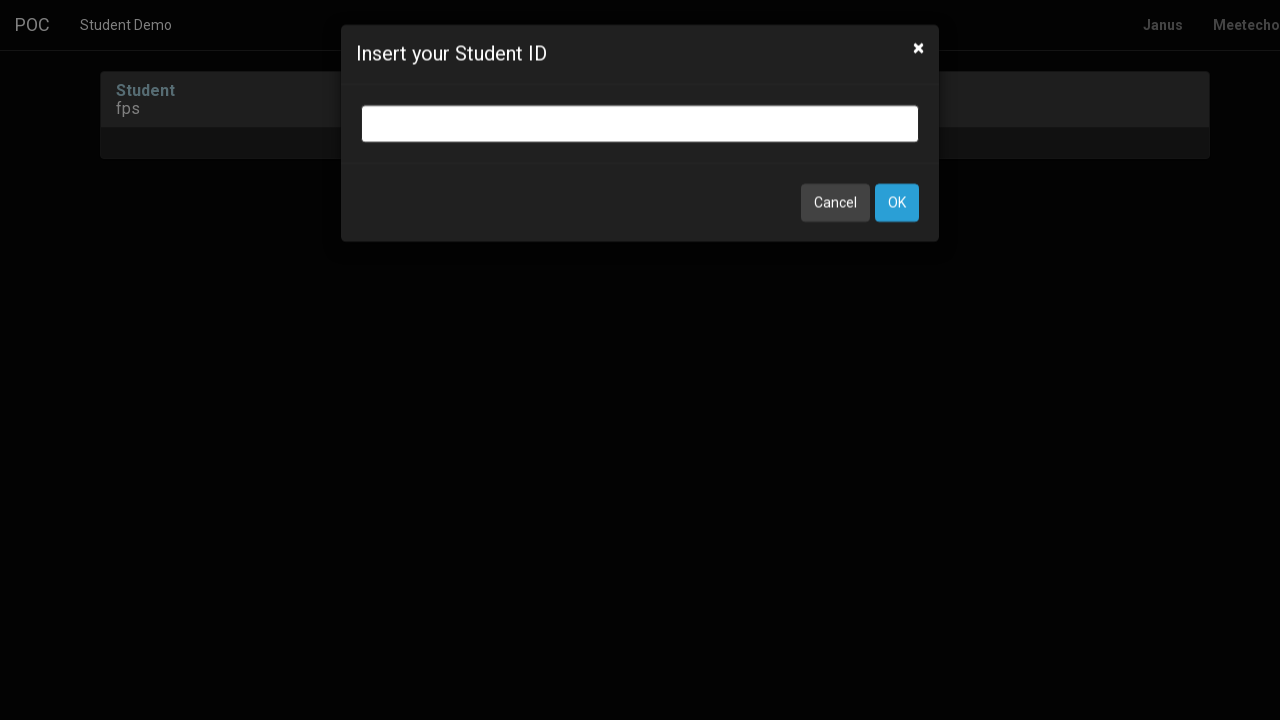

Entered student name 'Student-5' in the input field on input.bootbox-input.bootbox-input-text.form-control
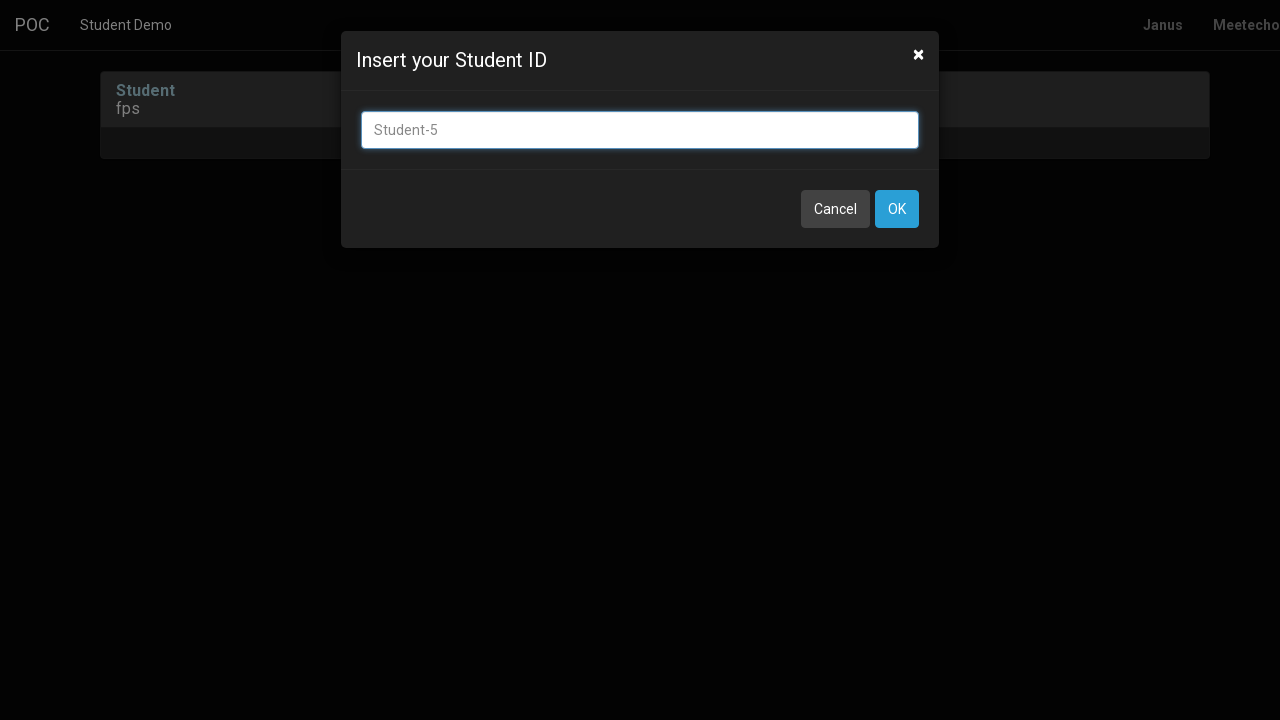

Clicked OK button to confirm student name at (897, 209) on button:has-text('OK')
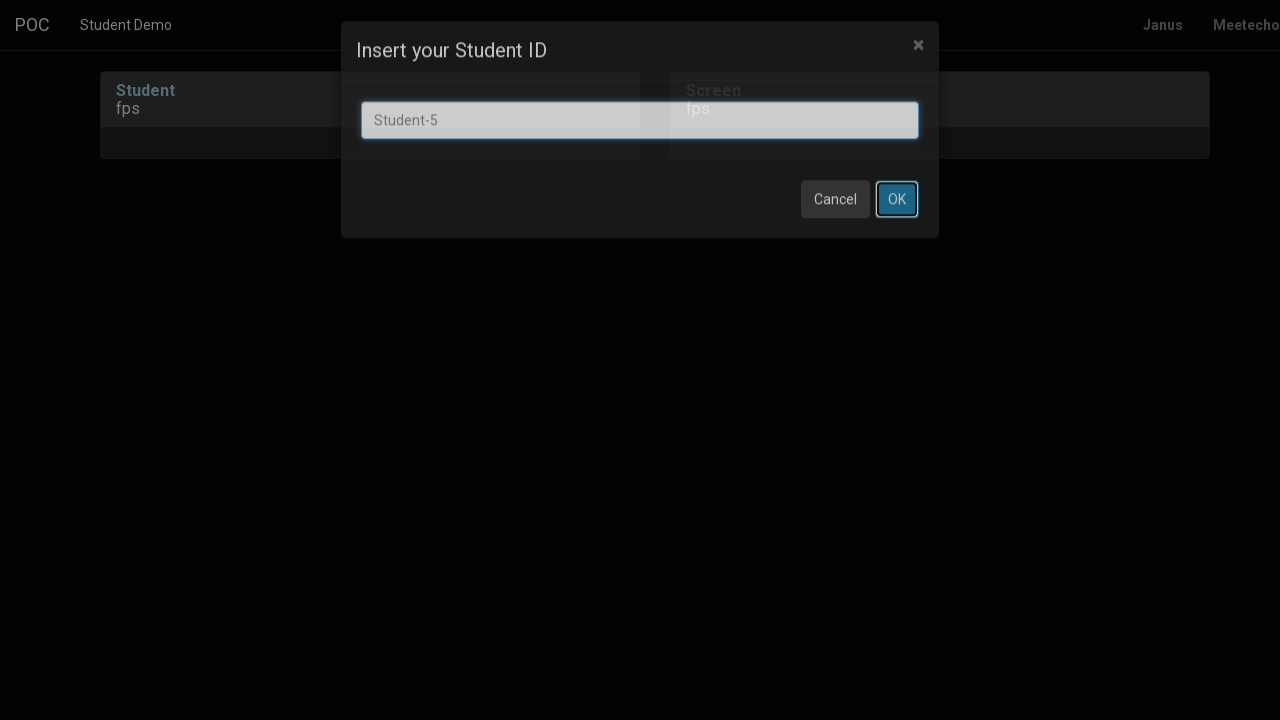

Waited for page to load (8 seconds)
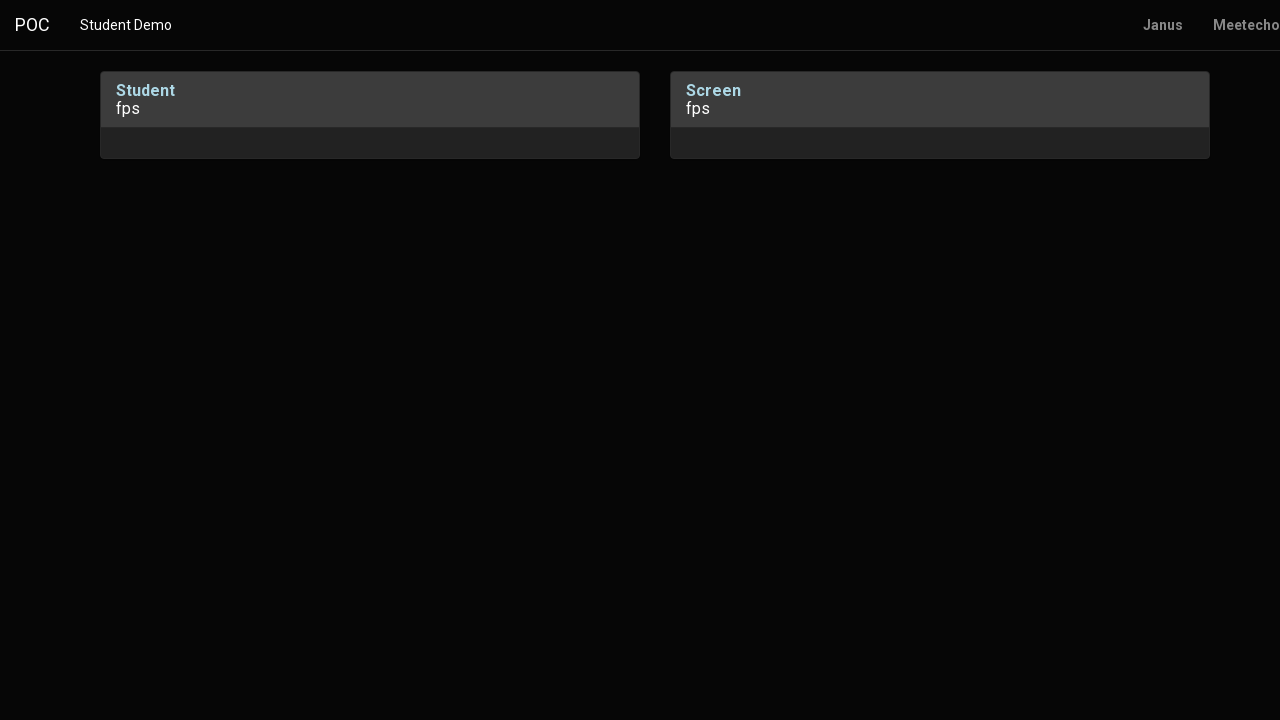

Pressed Tab key to navigate to next element
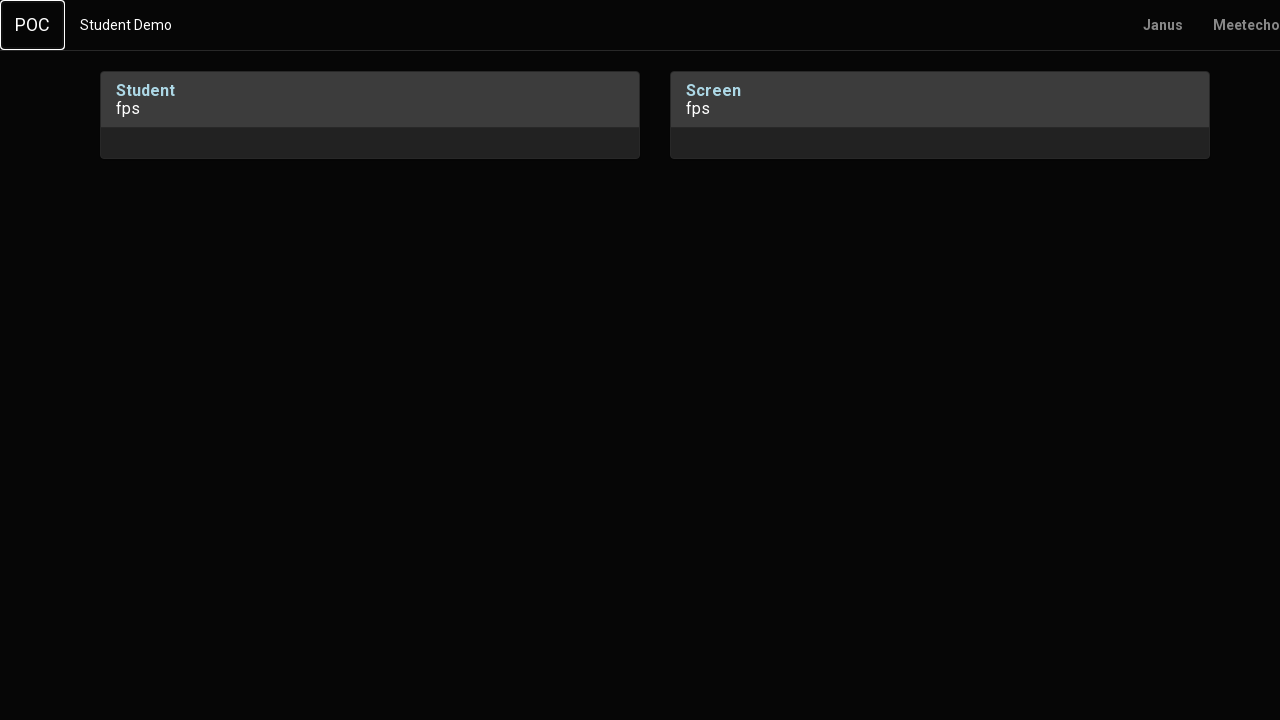

Waited 1 second before pressing Enter
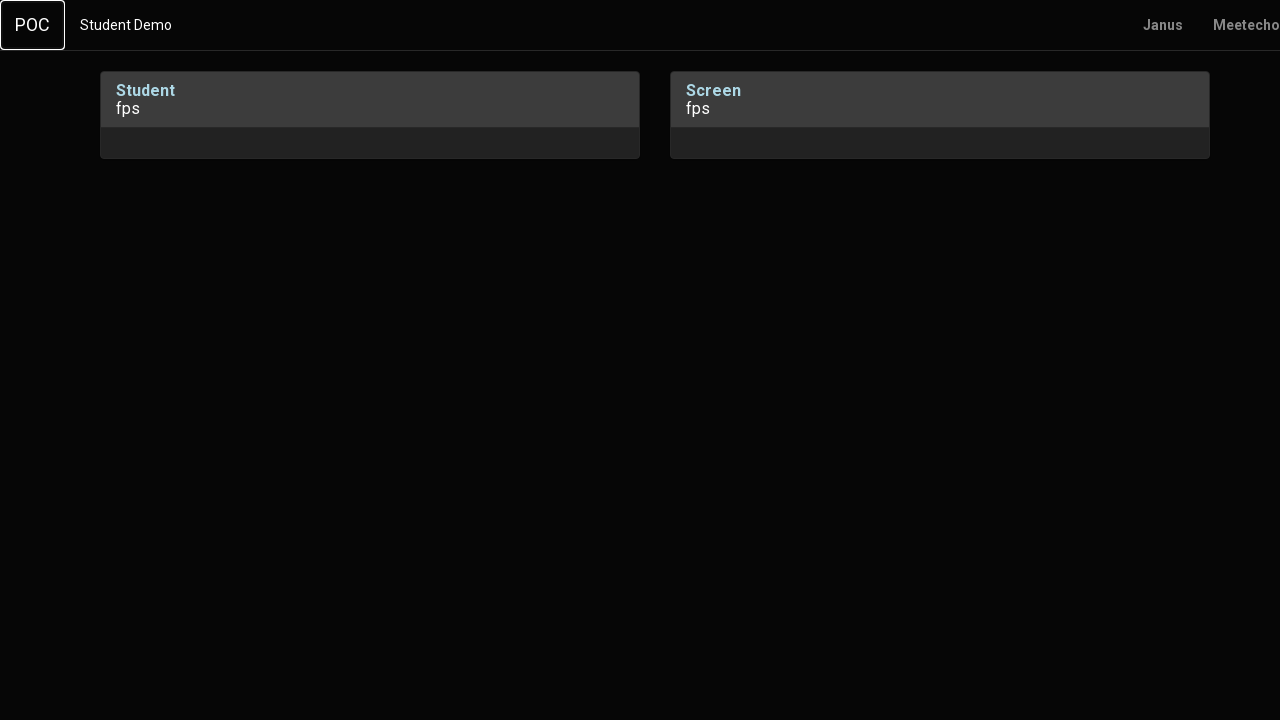

Pressed Enter key to interact with media permission dialog
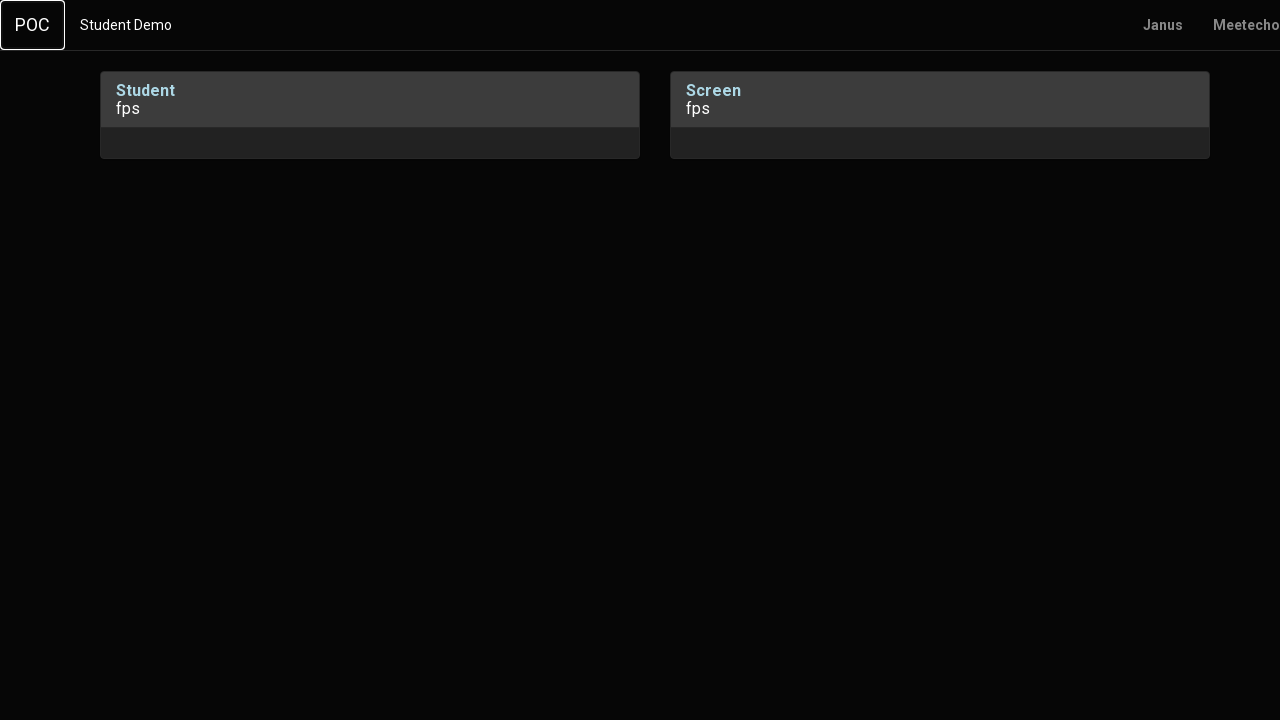

Waited 2 seconds before pressing Tab
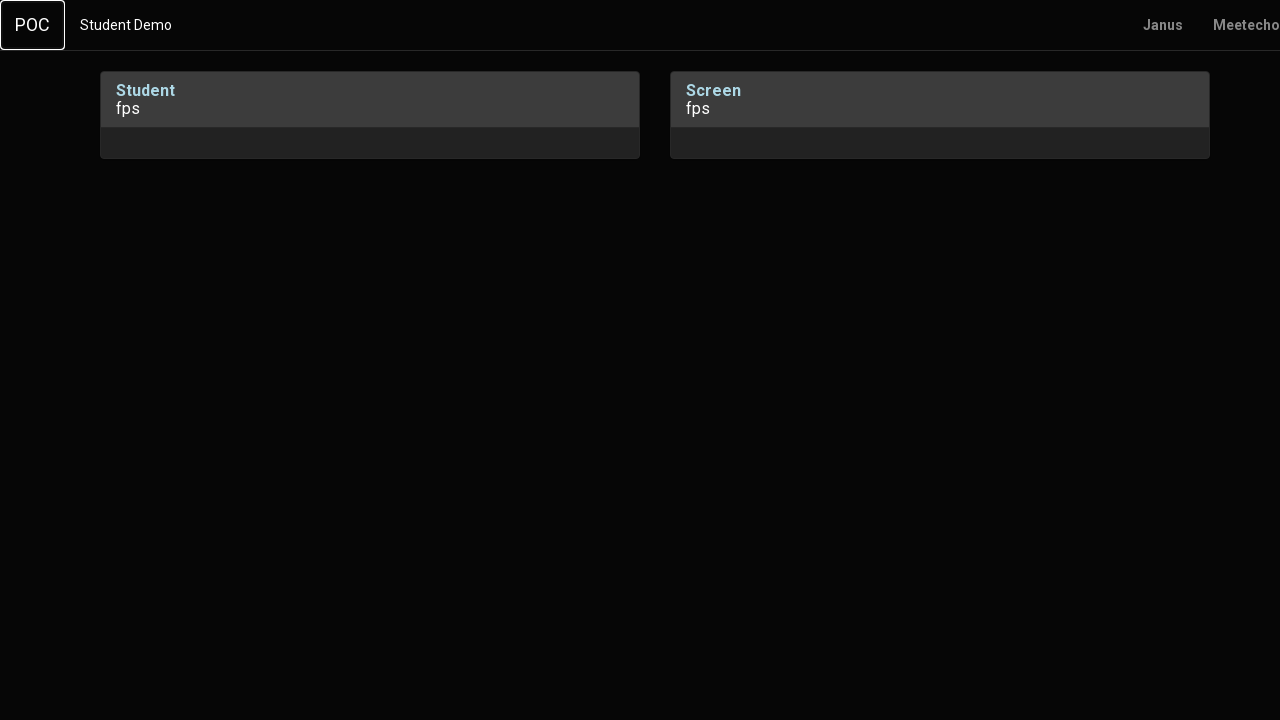

Pressed Tab key to navigate to next UI element
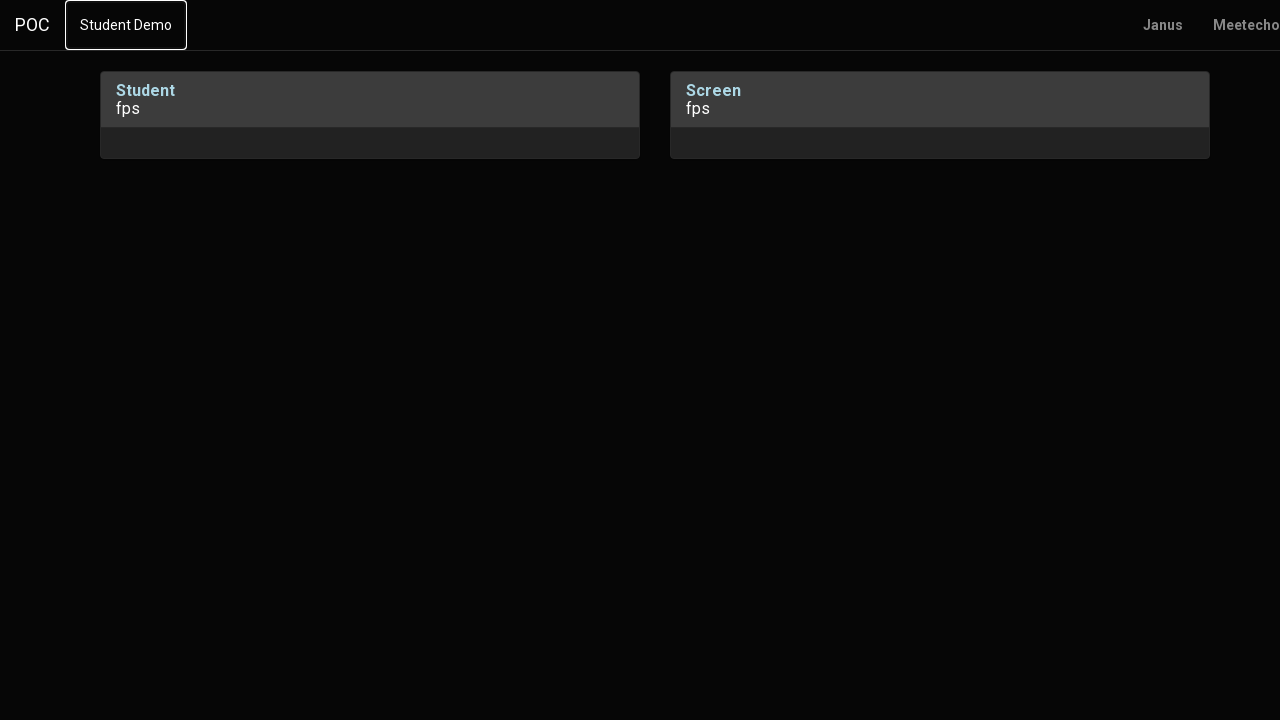

Waited 1 second before pressing Tab again
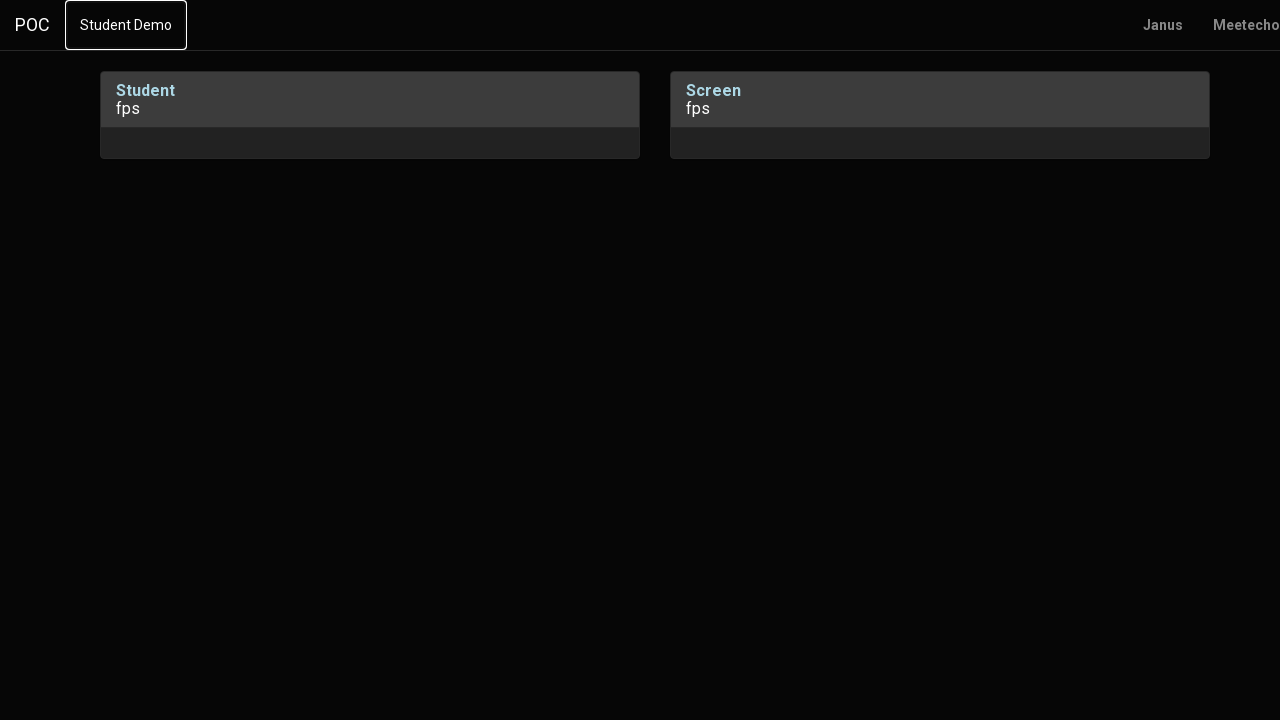

Pressed Tab key again to continue navigation
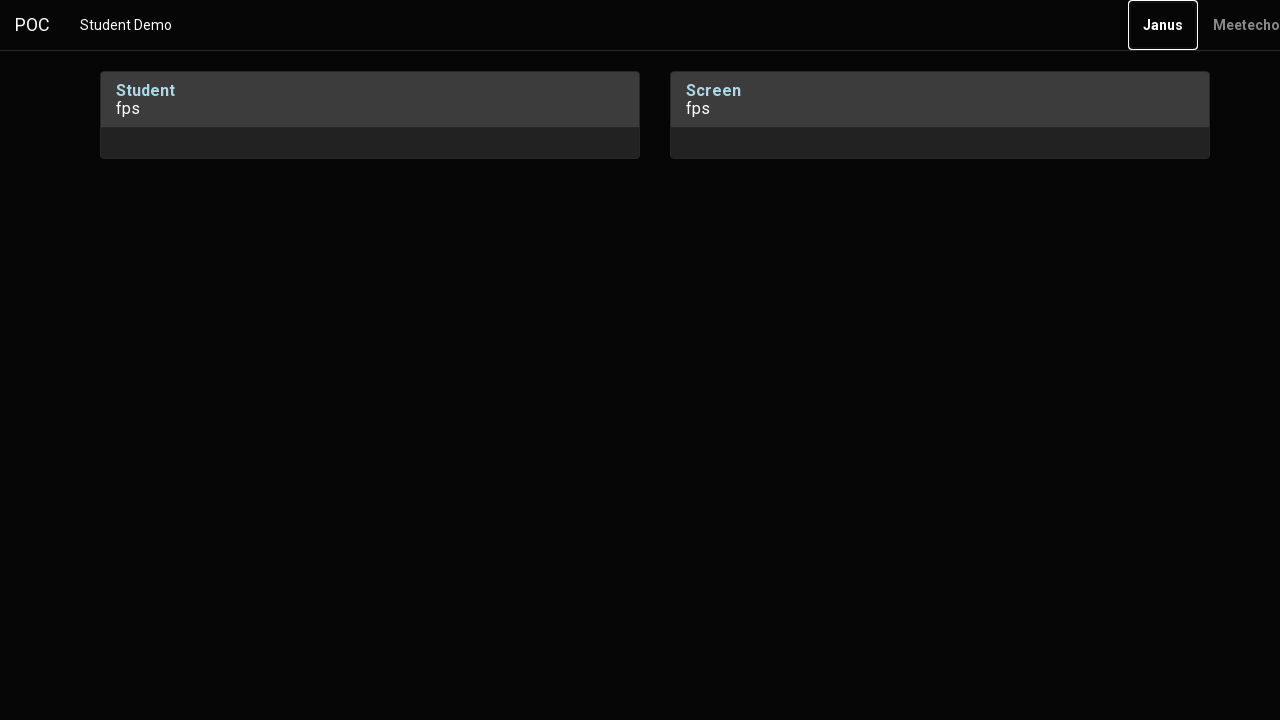

Waited 2 seconds before pressing Enter
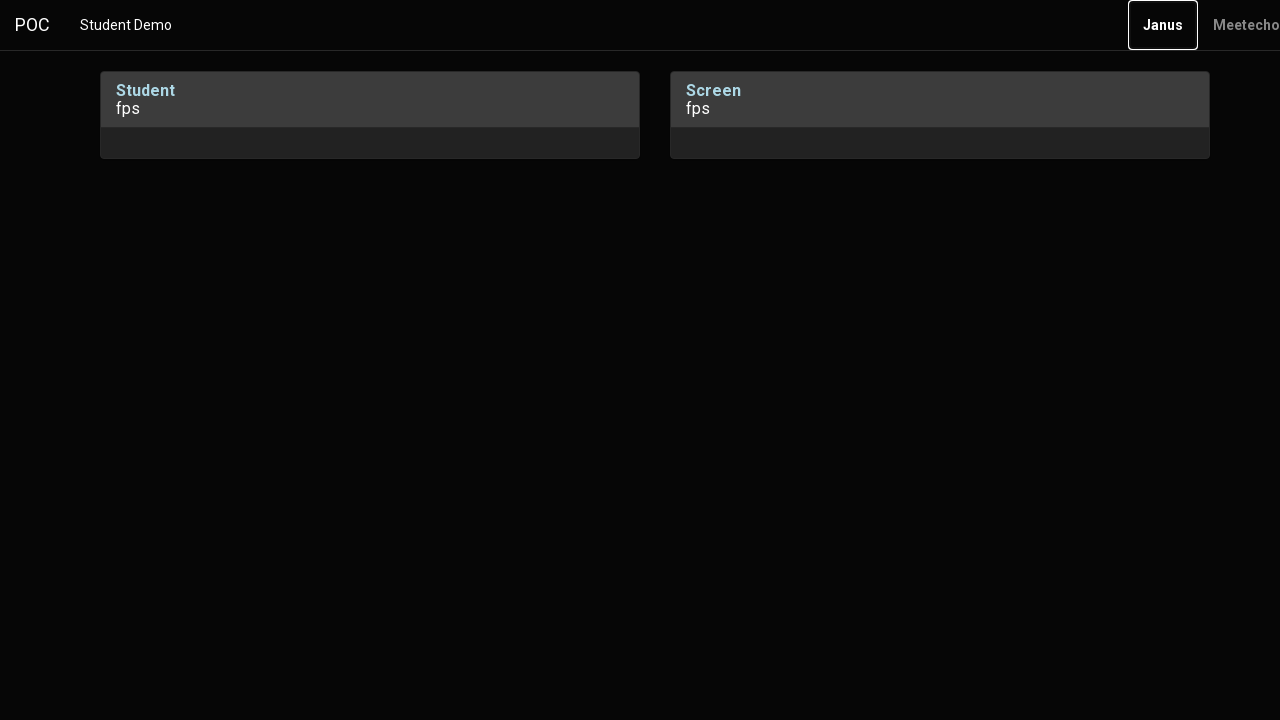

Pressed Enter key to confirm dialog or proceed with media permissions
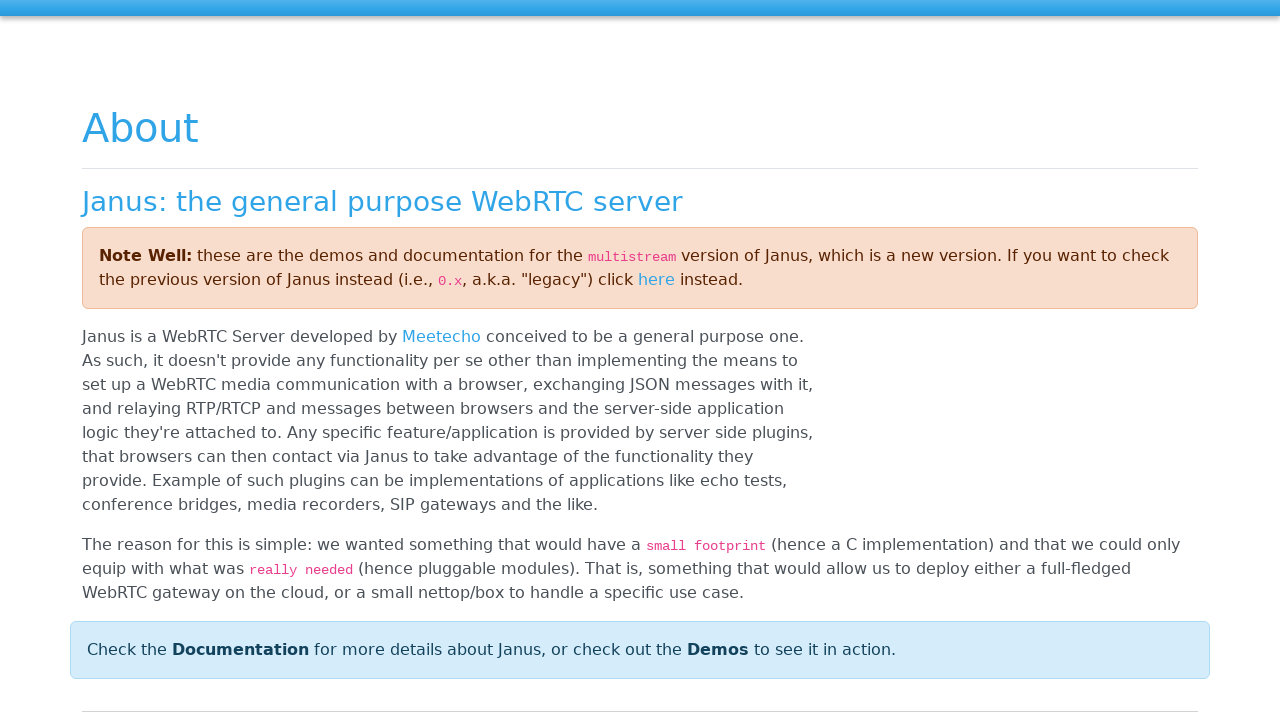

Waited 5 seconds for streaming session to fully initialize
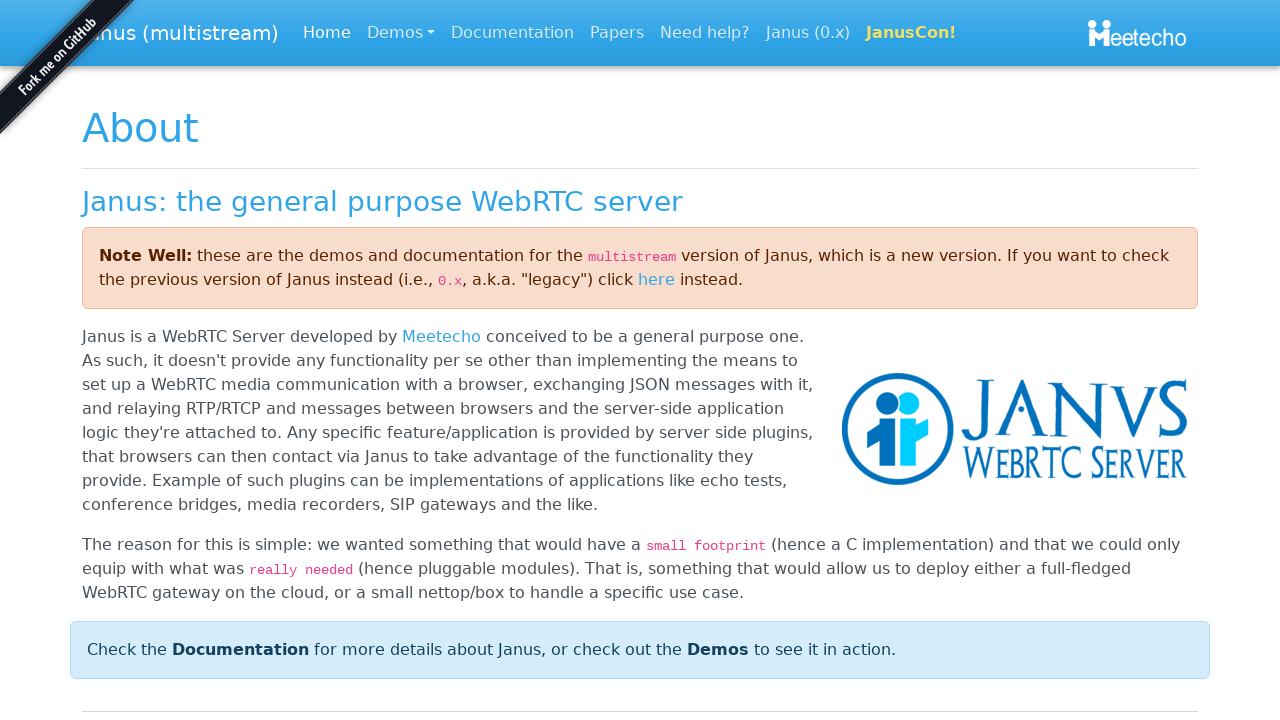

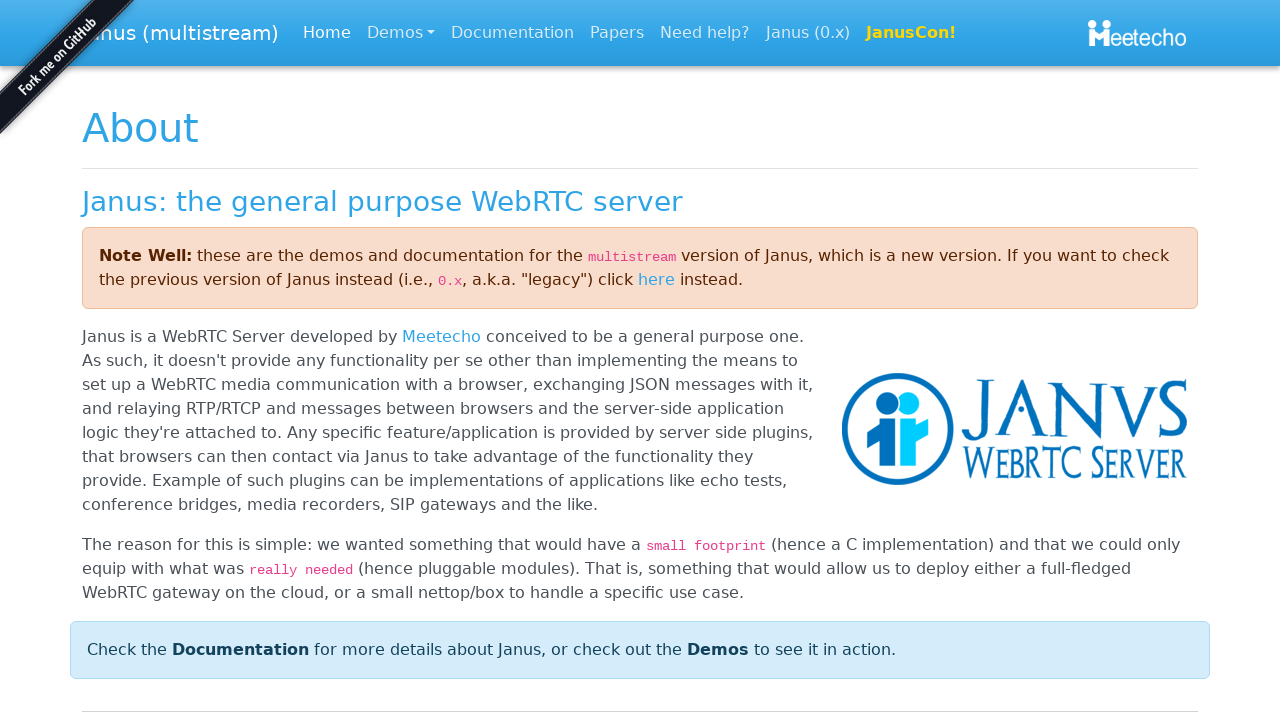